Navigates to the Different Elements page through the Service menu

Starting URL: https://jdi-testing.github.io/jdi-light/index.html

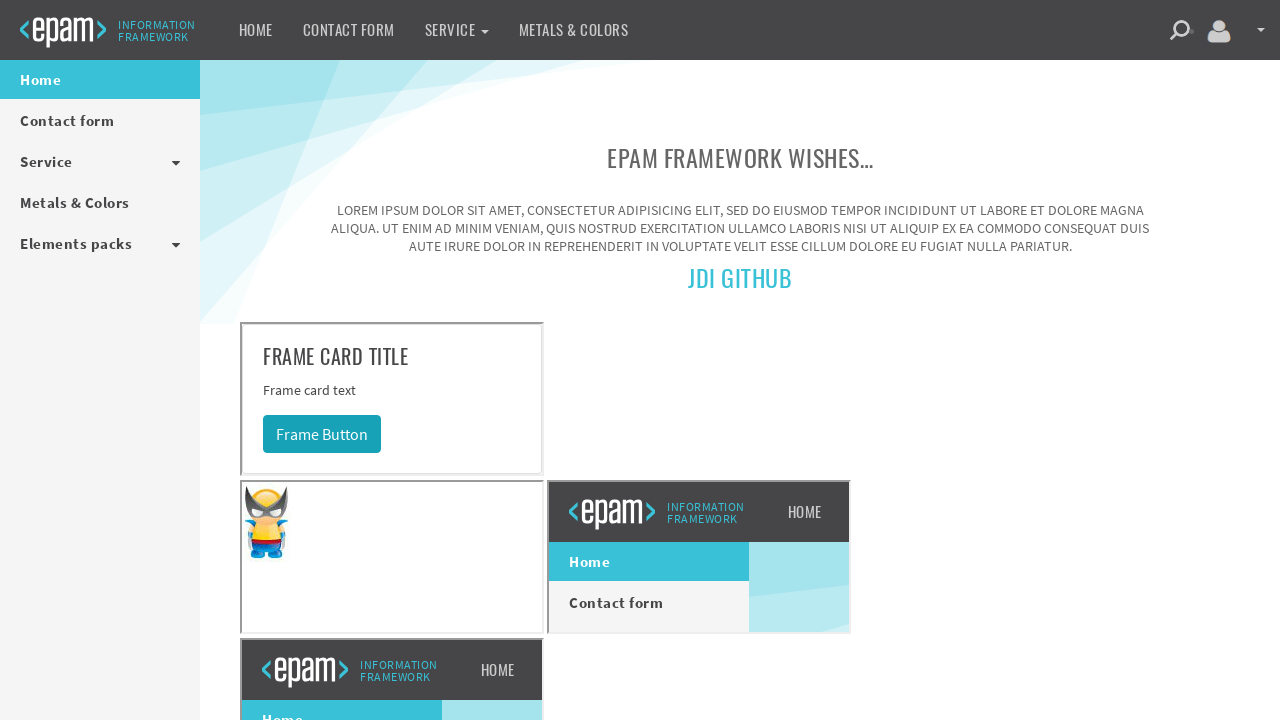

Clicked on Service menu button at (456, 30) on xpath=//a[contains(text(),'Service')]
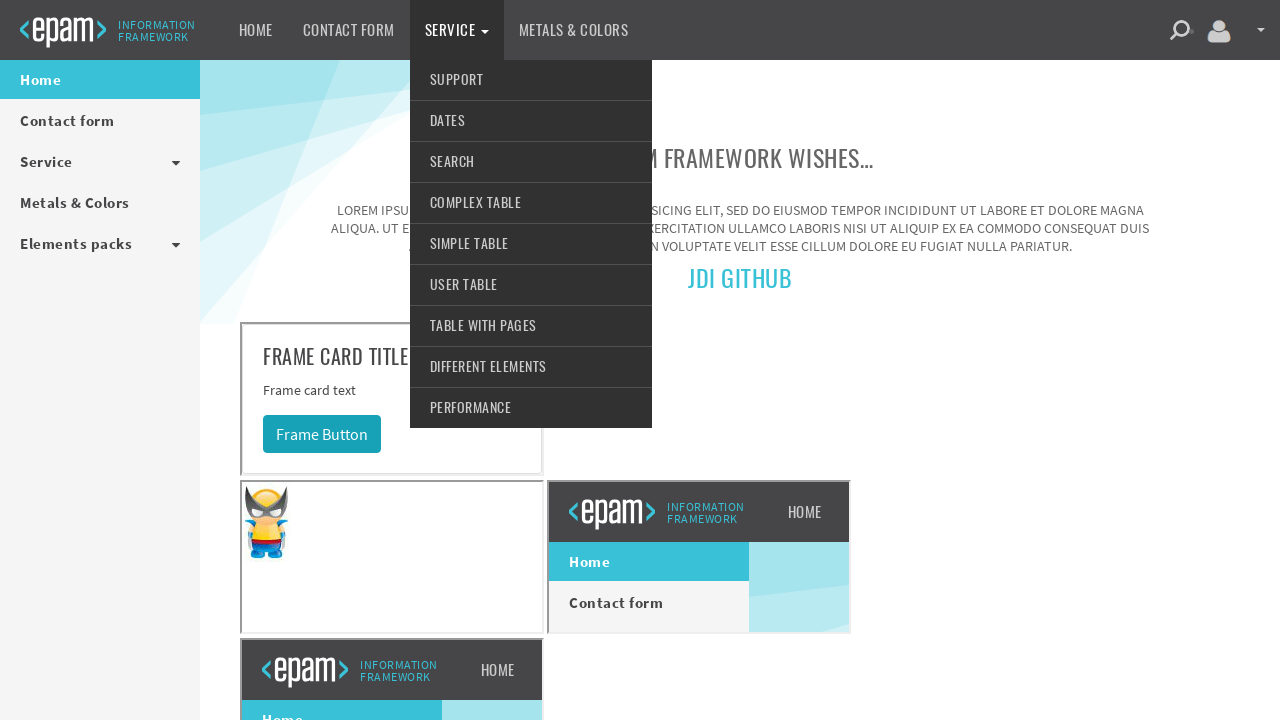

Clicked on Different elements option from Service menu at (530, 367) on xpath=//a[contains(text(),'Different elements')]
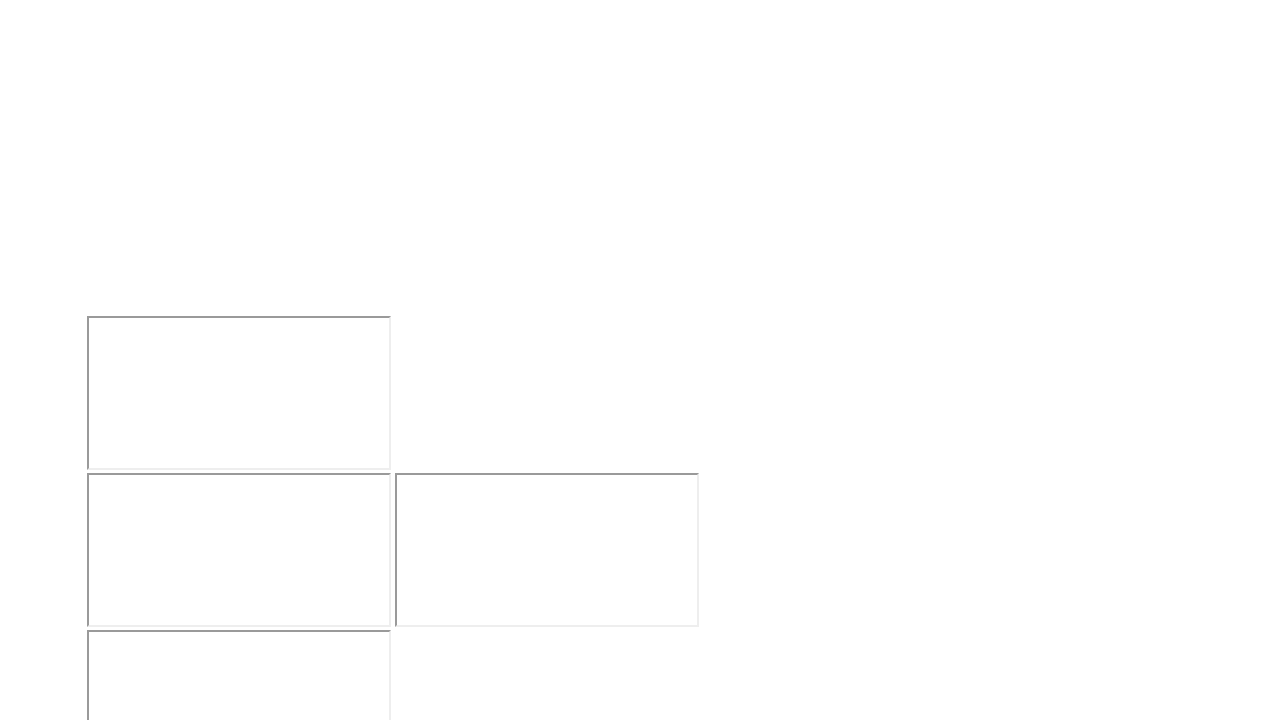

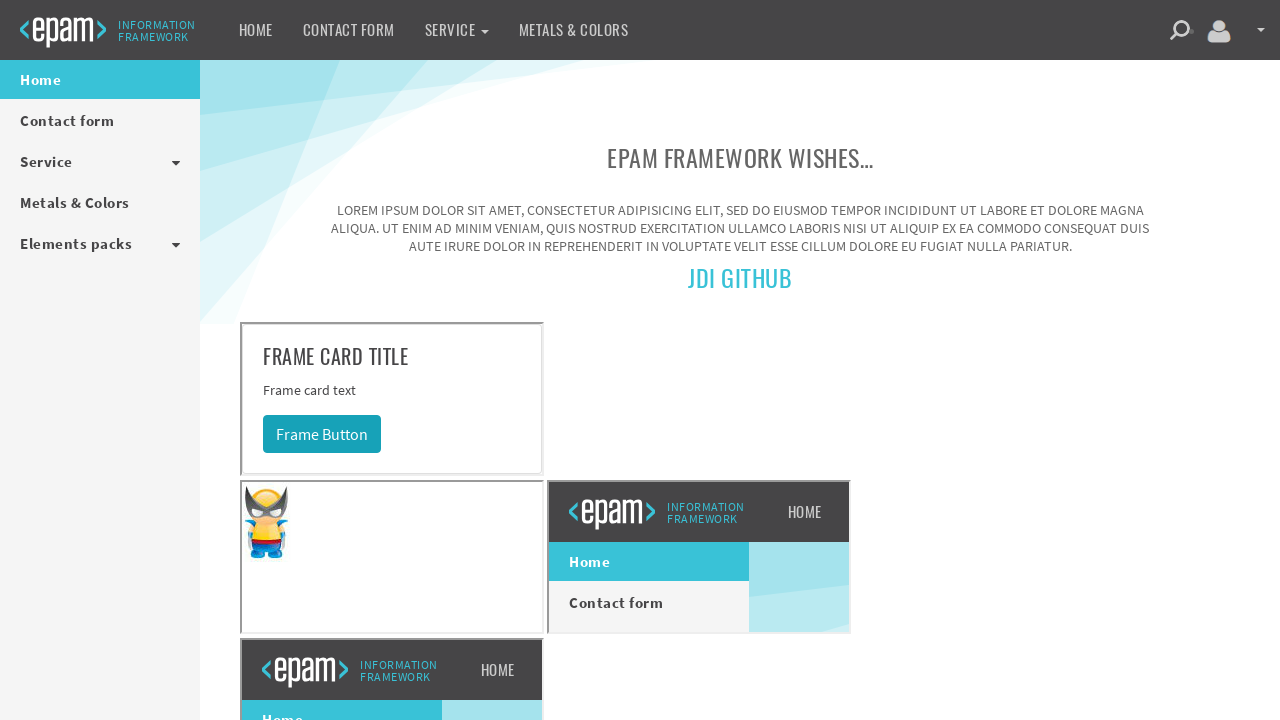